Tests SSL certificate verification by entering a URL into SSL Shopper's SSL checker tool and verifying the certificate information is displayed

Starting URL: https://www.sslshopper.com/ssl-checker.html#hostname=

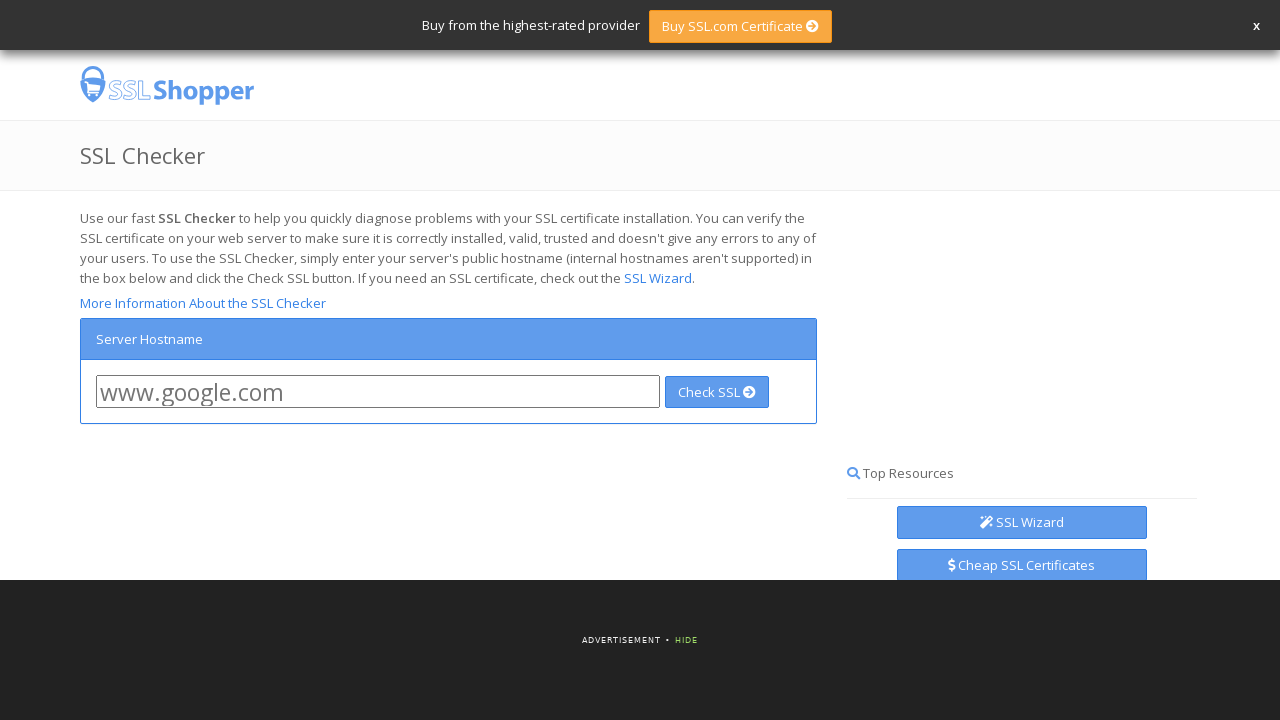

Filled hostname field with NASA URL on #hostname
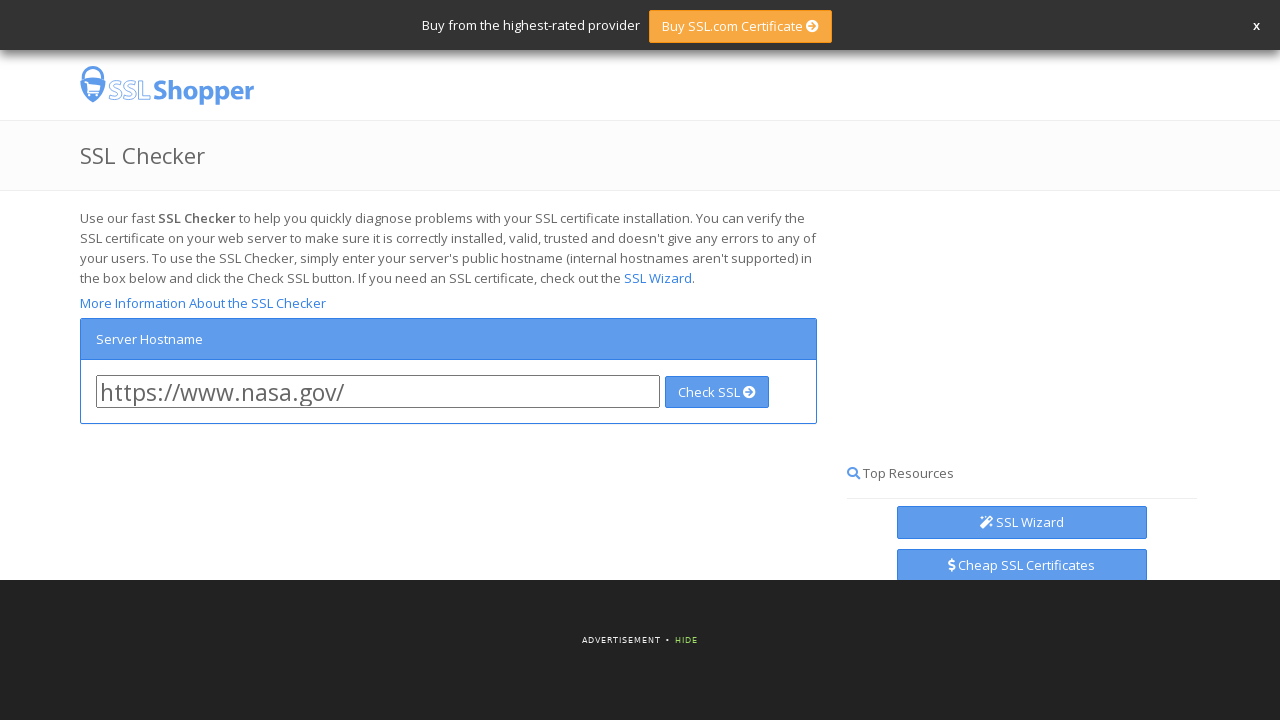

Clicked CHECK SSL button at (717, 392) on #checkButton
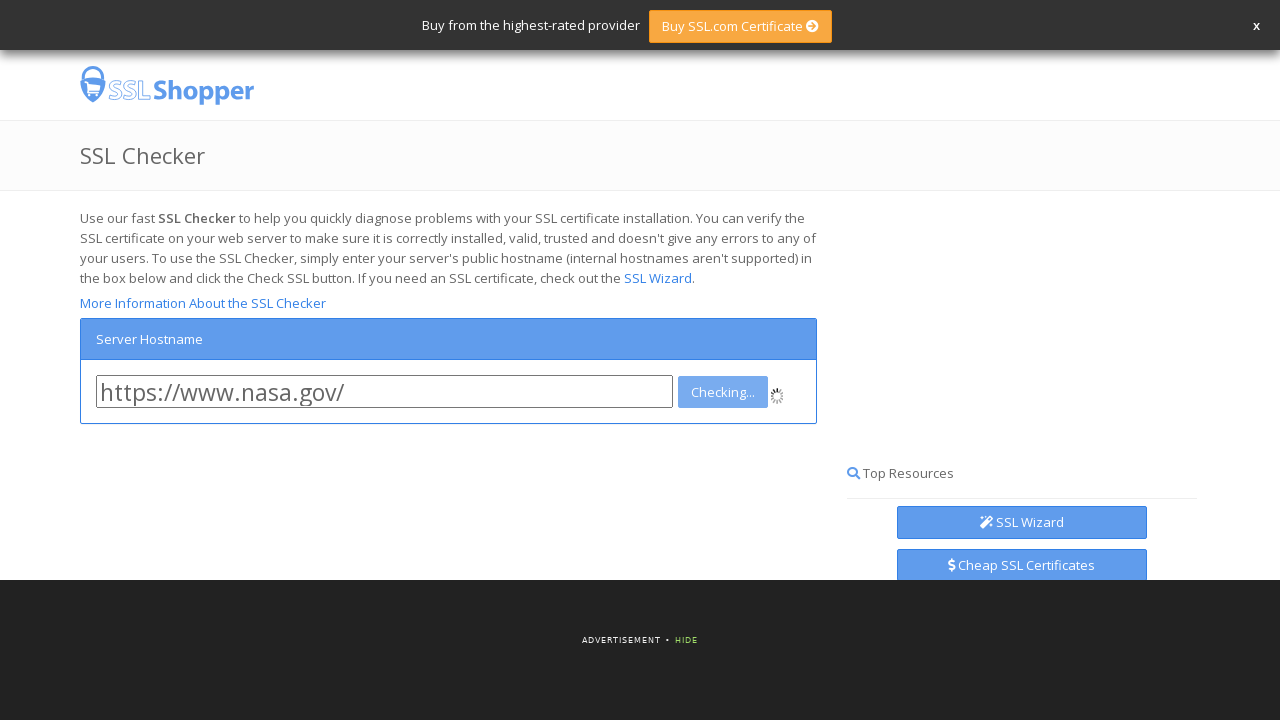

SSL check results loaded
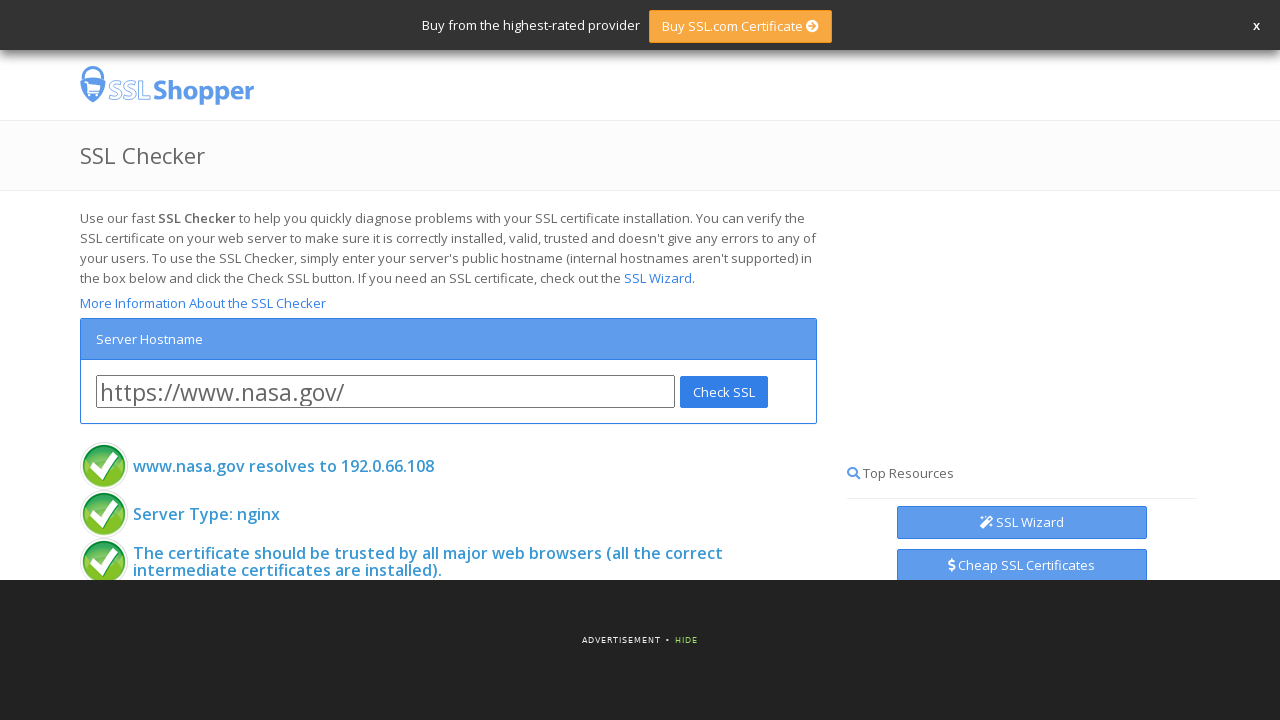

Scrolled down to view certificate details
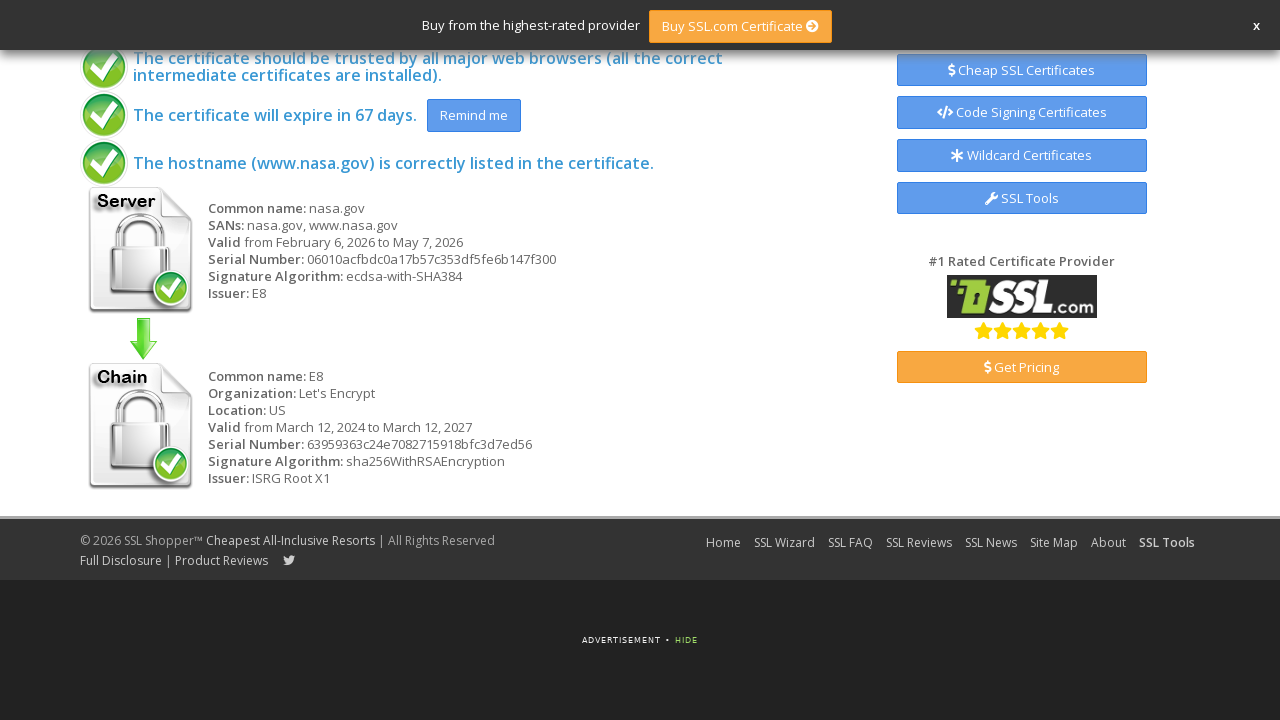

Certificate information element became visible
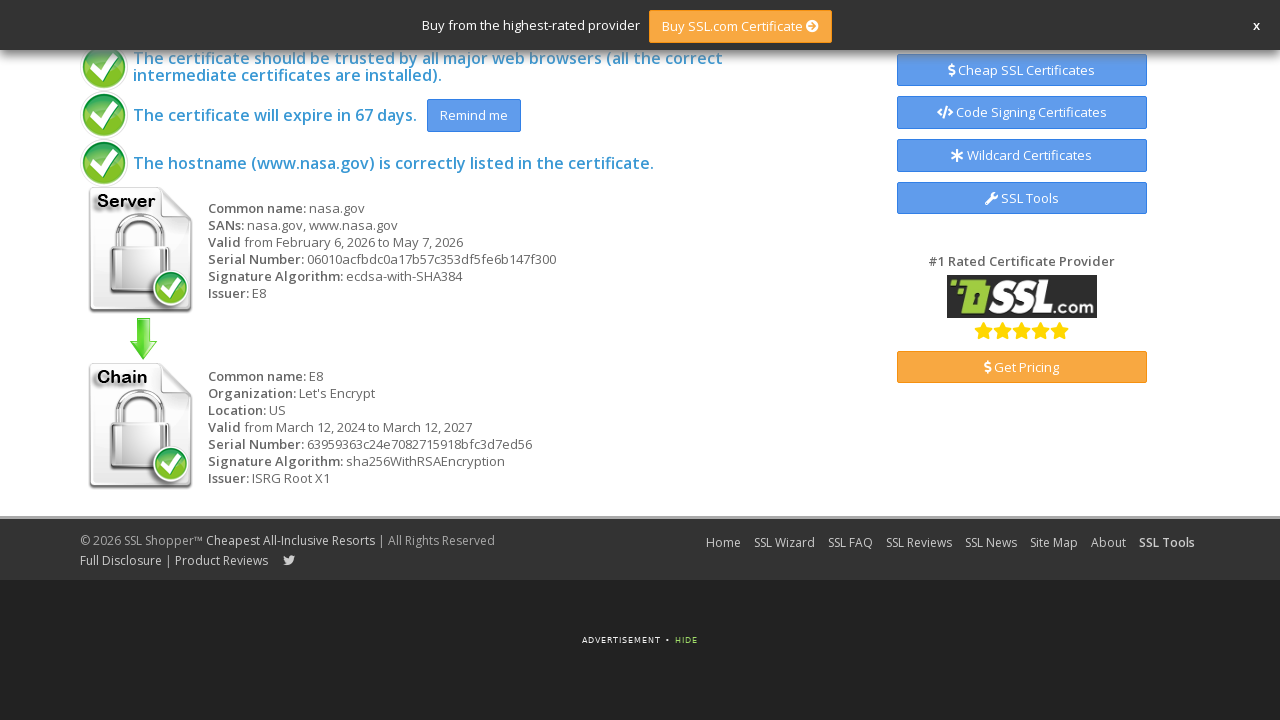

Located SSL certificate information element
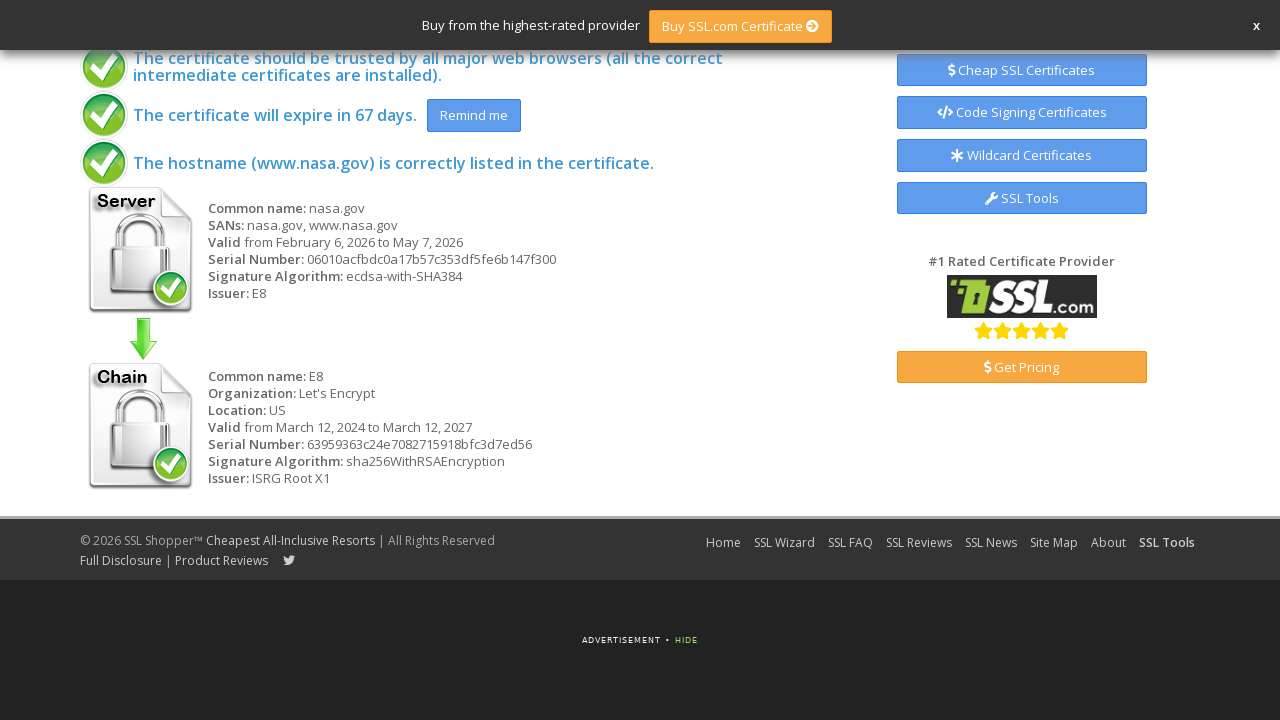

Verified SSL certificate information is visible
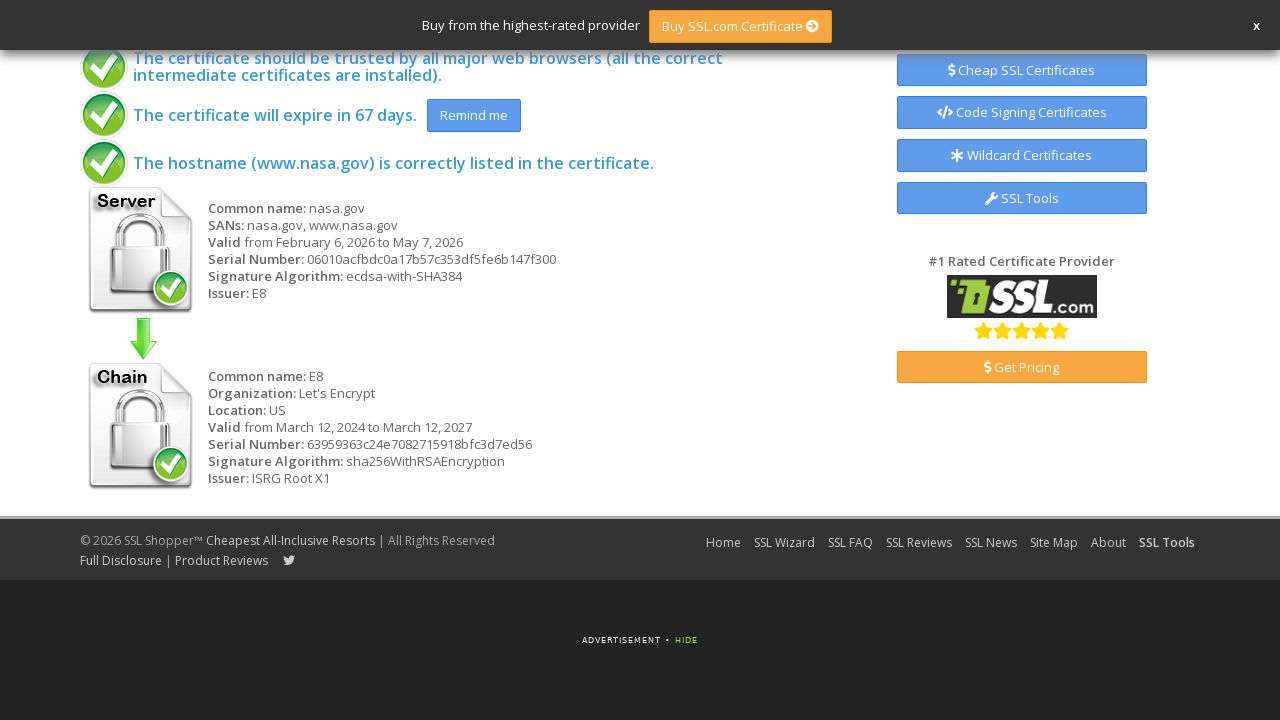

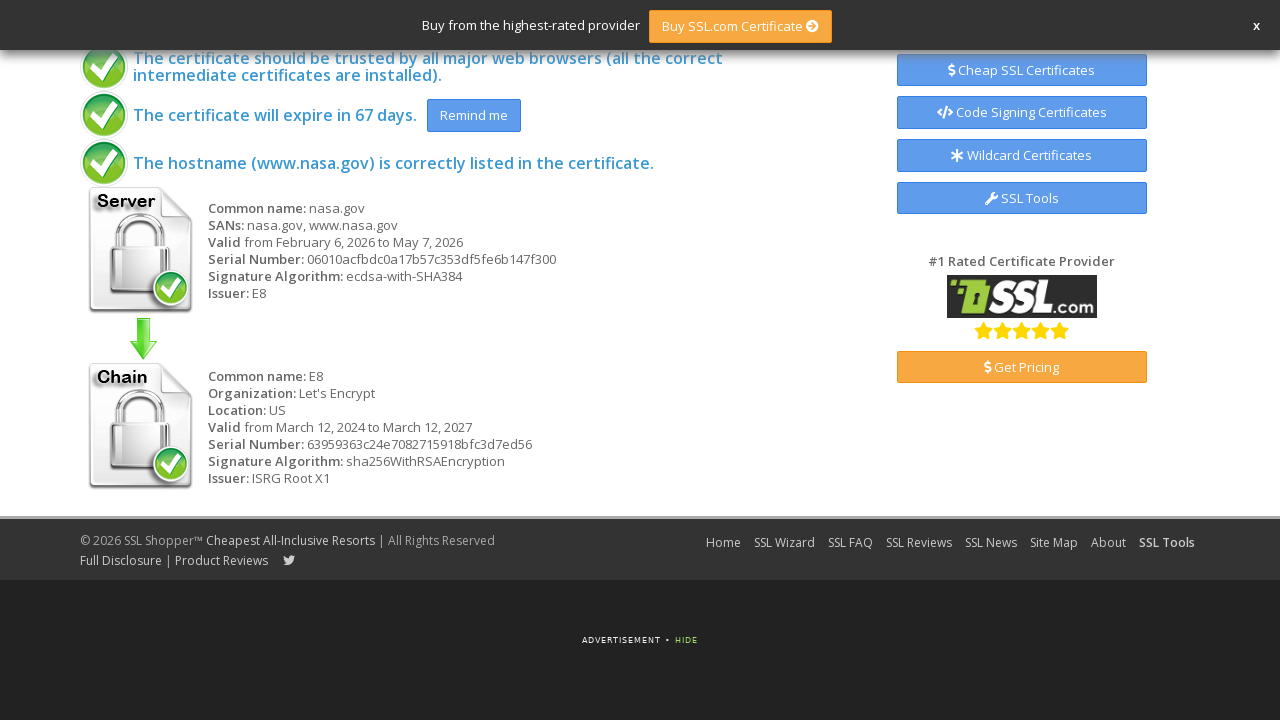